Creates a simple paste on Pastebin by filling in the code content, setting expiration to 10 minutes, and adding a paste name

Starting URL: https://pastebin.com/

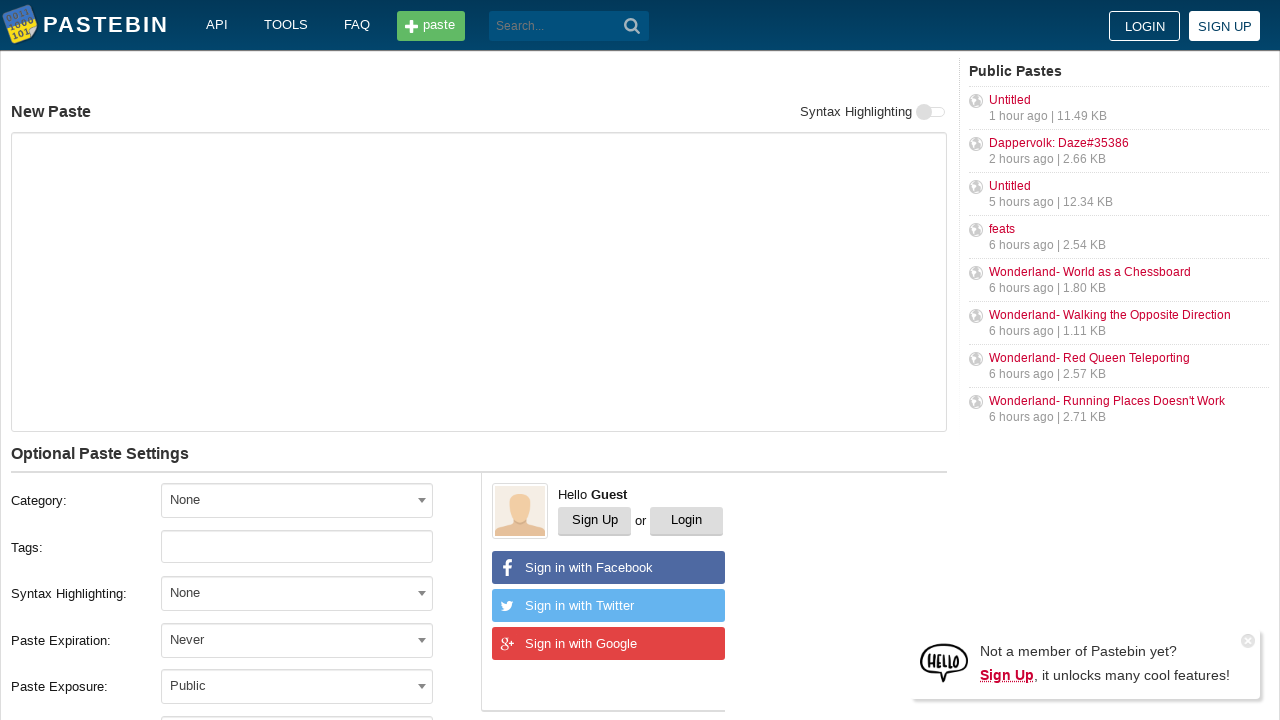

Filled paste content with 'Hello from WebDriver' on #postform-text
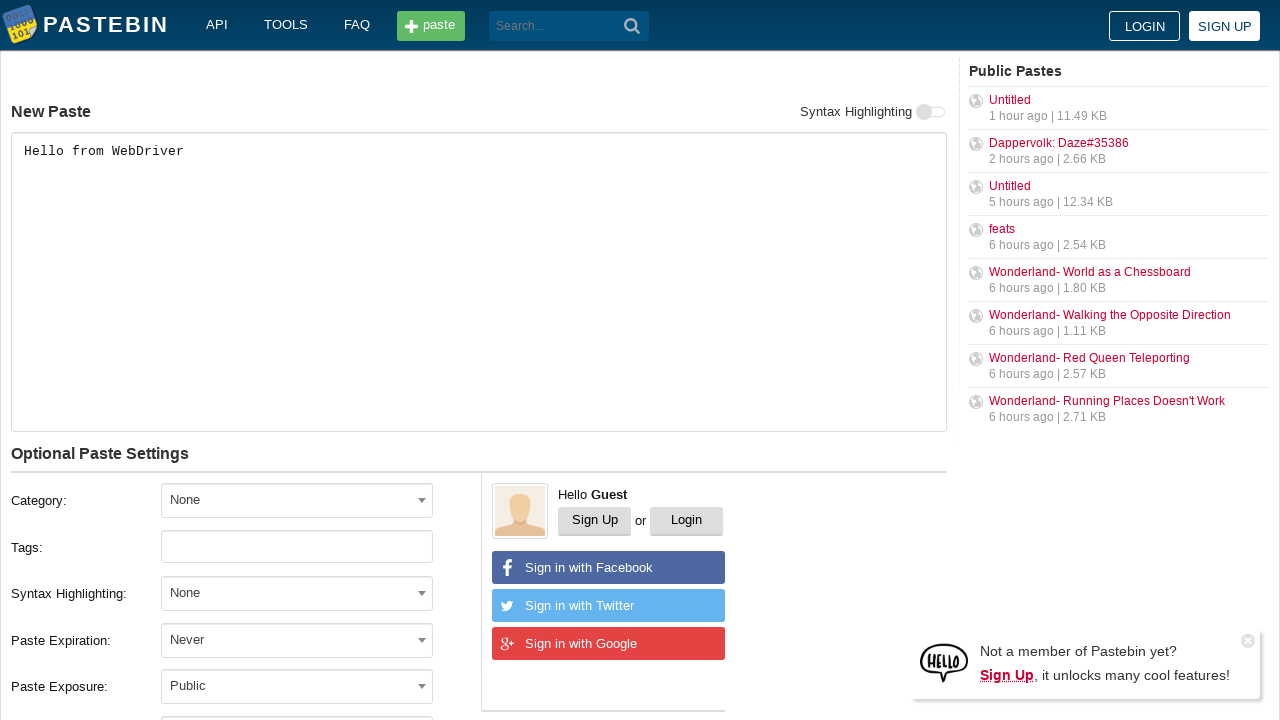

Clicked expiration dropdown at (297, 640) on #select2-postform-expiration-container
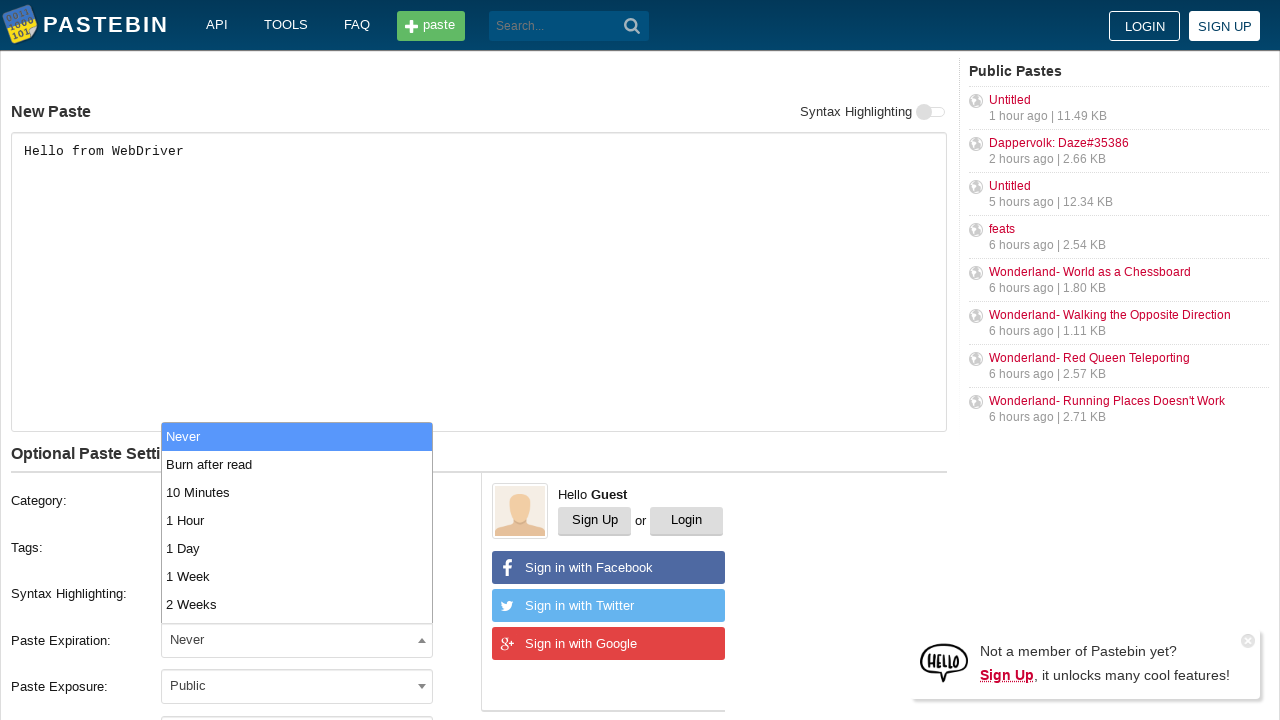

Selected '10 Minutes' expiration option at (297, 492) on xpath=//li[text()='10 Minutes']
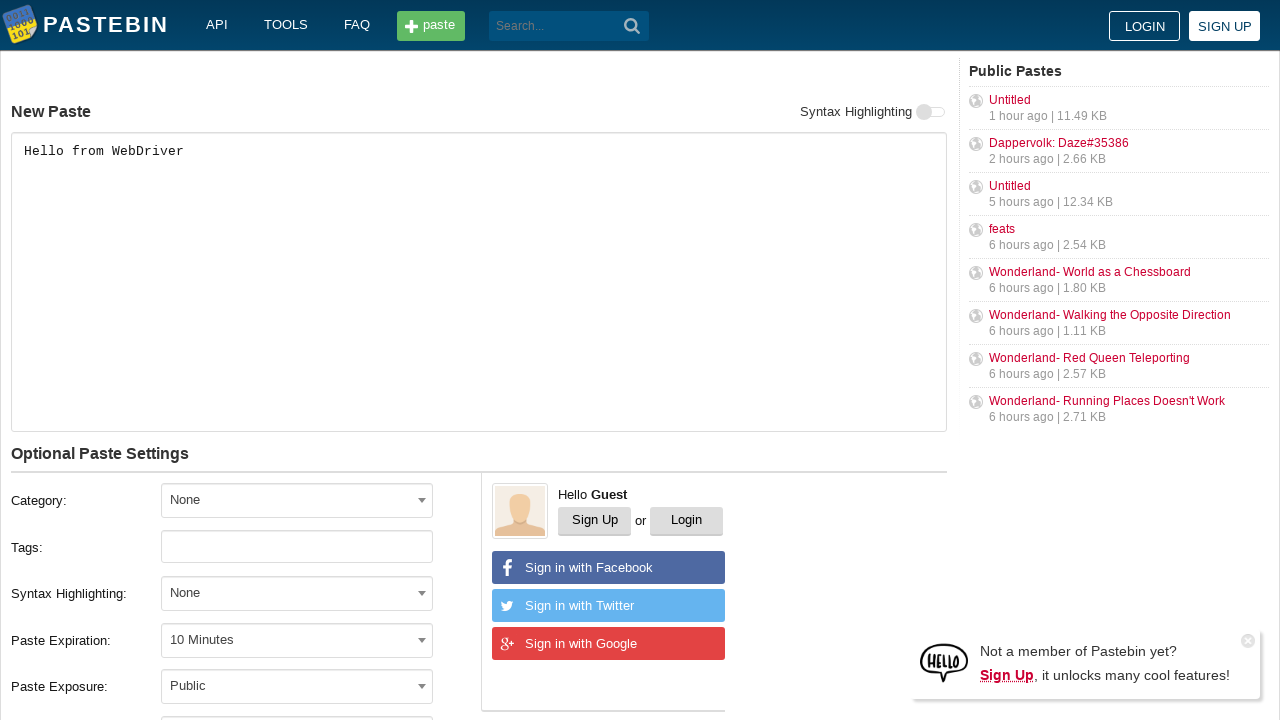

Filled paste name with 'helloweb' on #postform-name
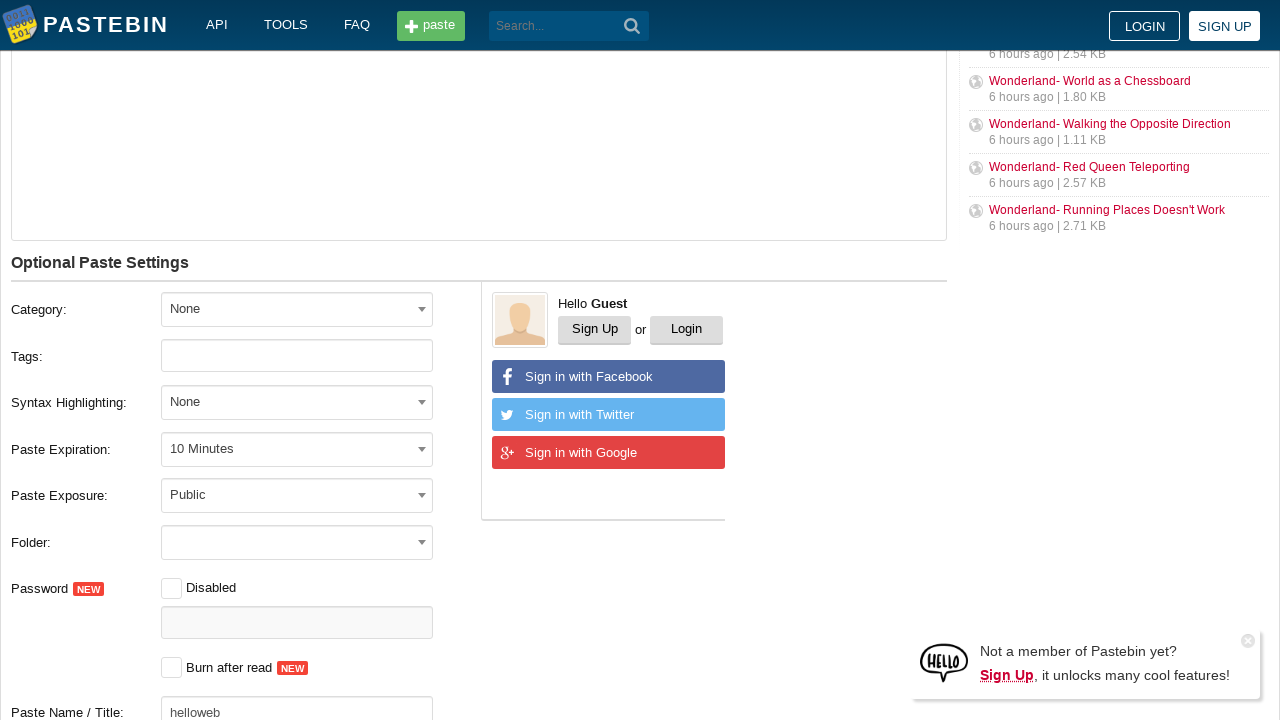

Waited 2000ms for form to be ready
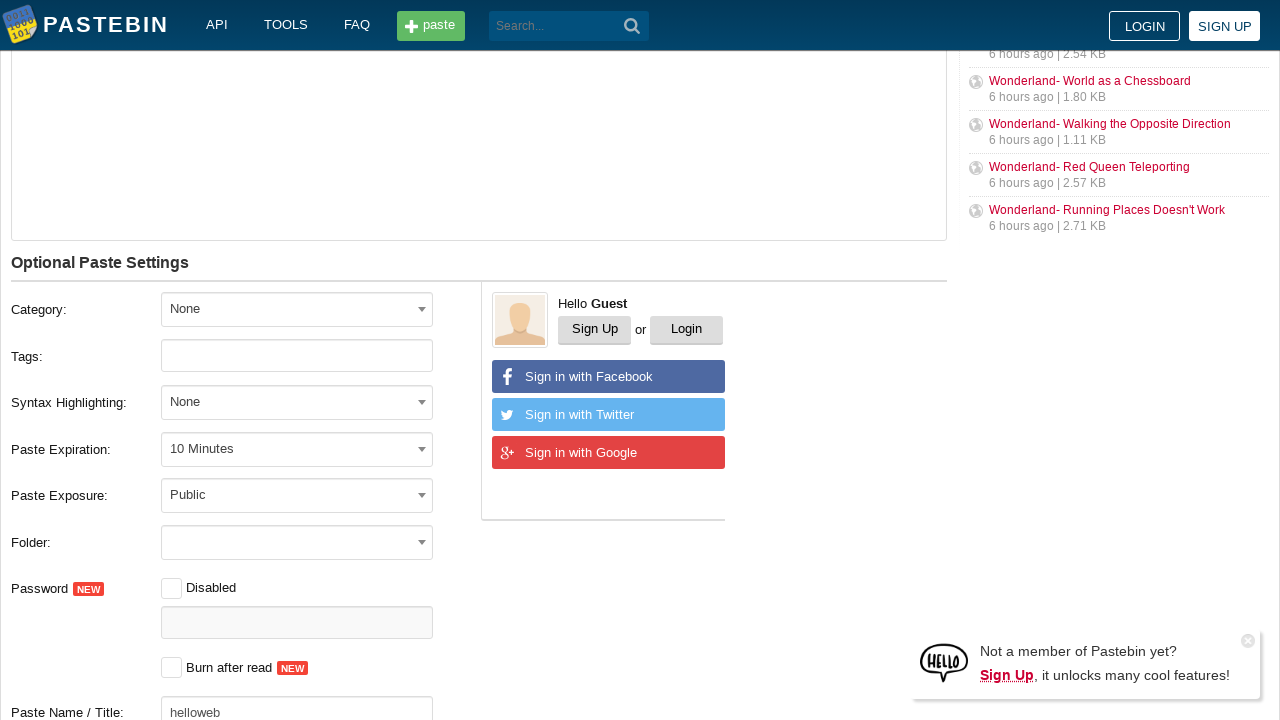

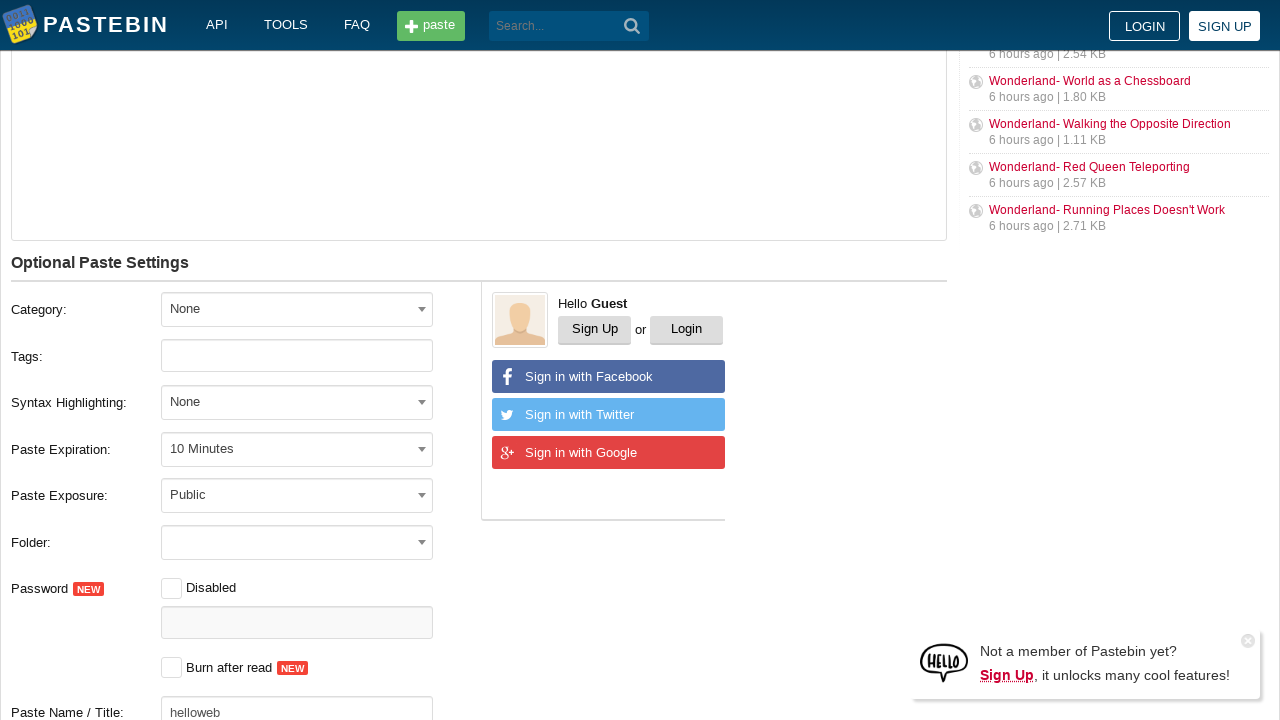